Tests state dropdown selection by selecting different states using various methods and verifying the final selection

Starting URL: https://practice.cydeo.com/dropdown

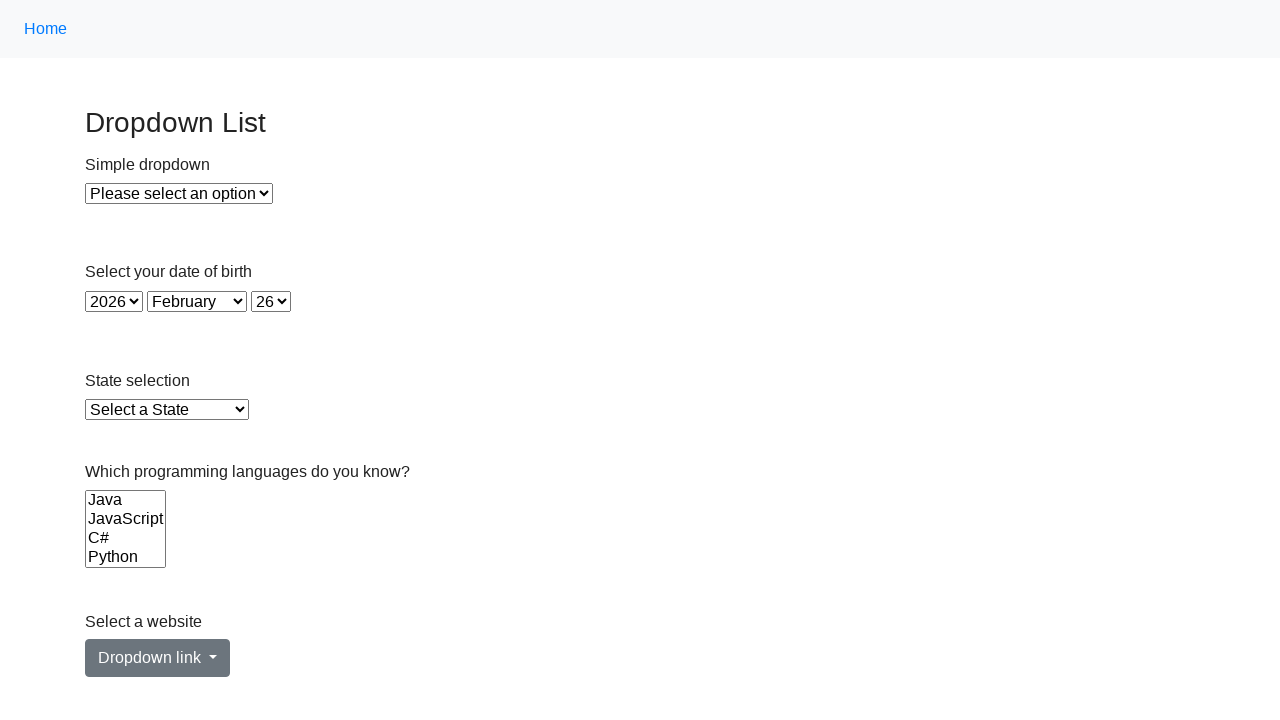

Located state dropdown element
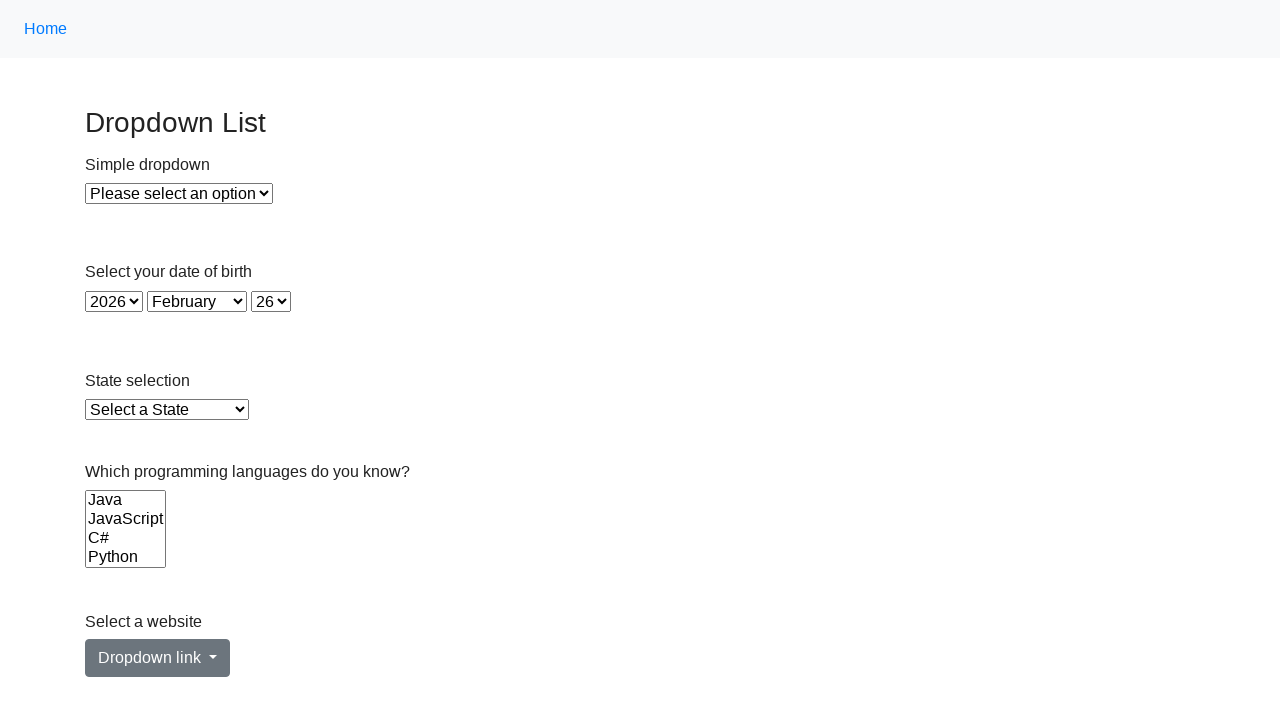

Selected Illinois from state dropdown using visible text on select#state
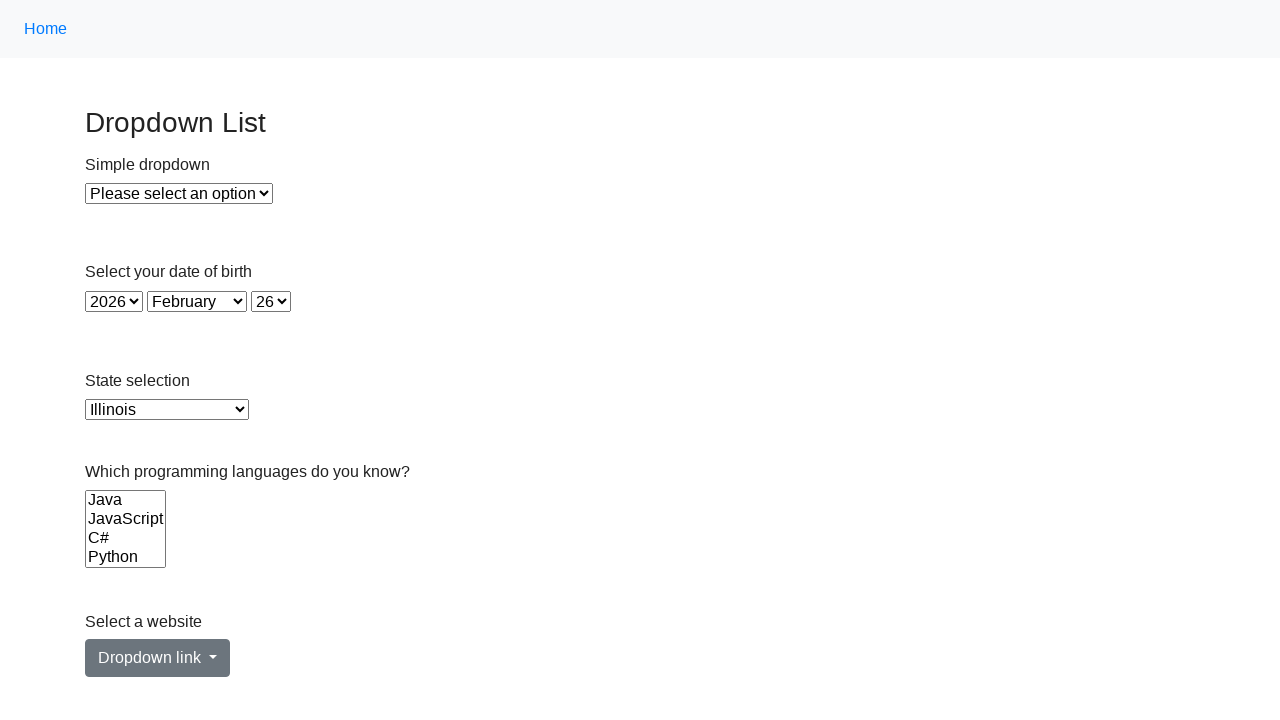

Selected Virginia from state dropdown using value attribute 'VA' on select#state
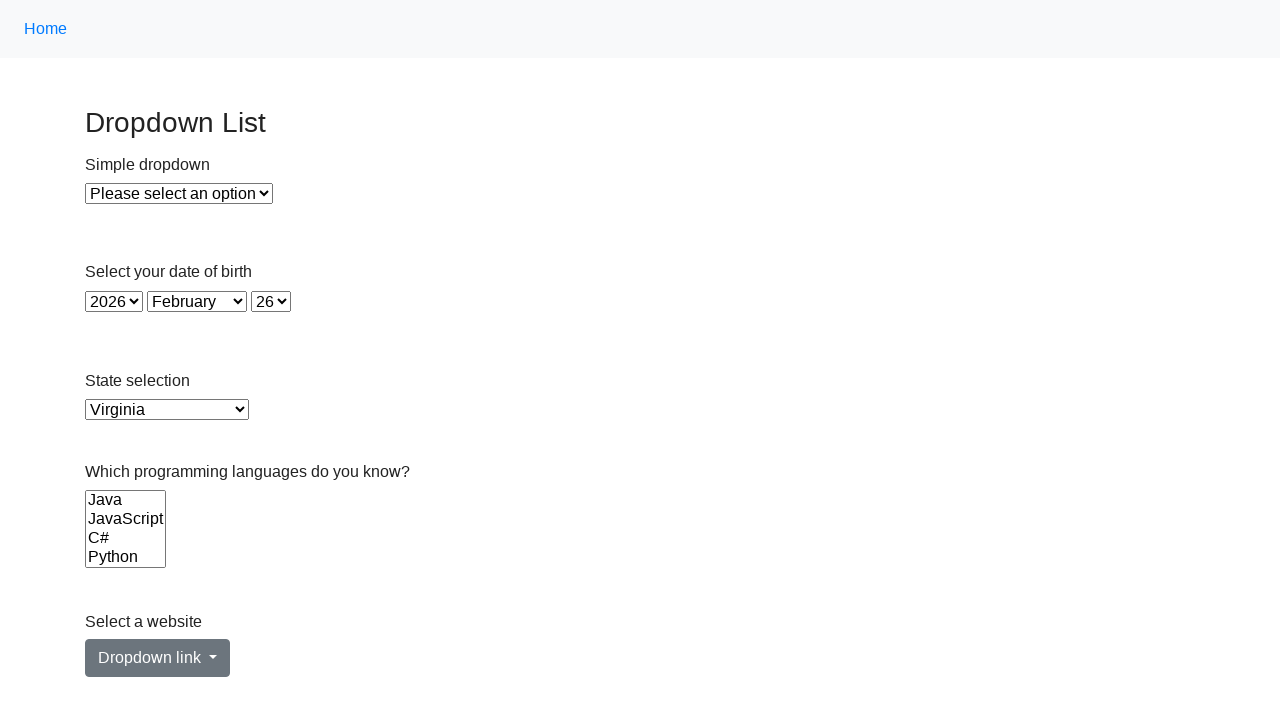

Selected California from state dropdown using visible text on select#state
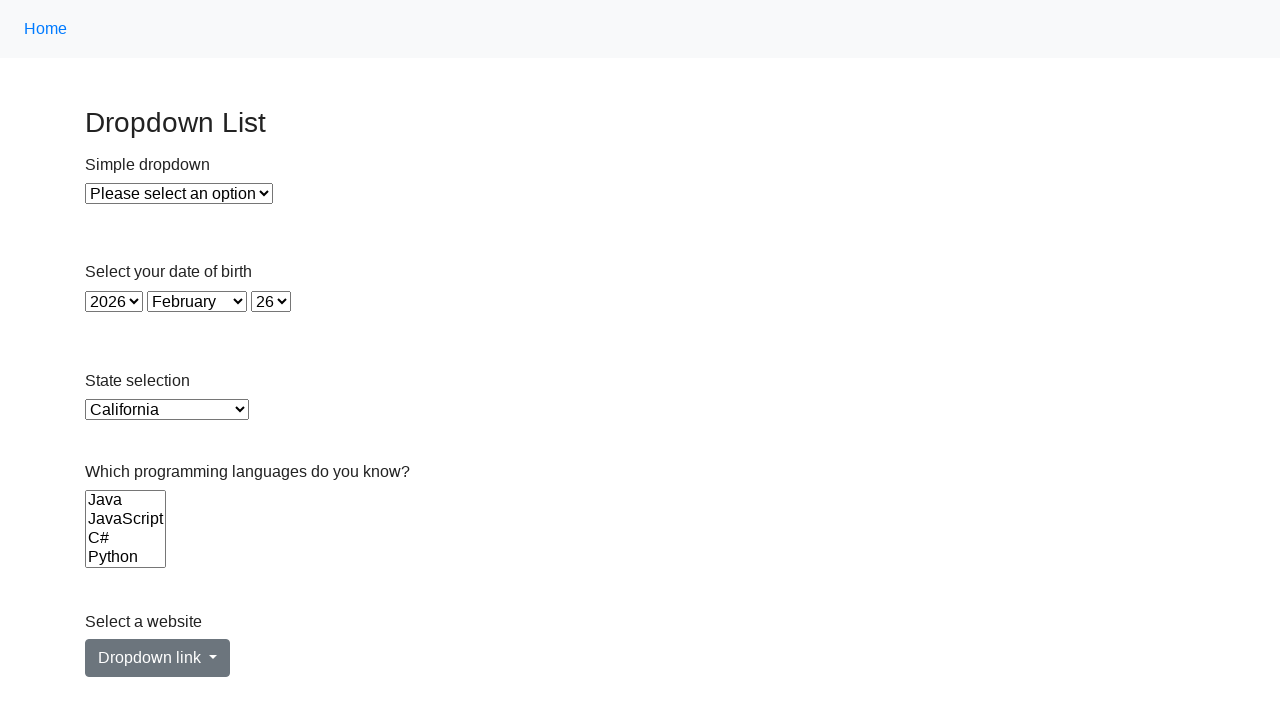

Verified final state selection is California
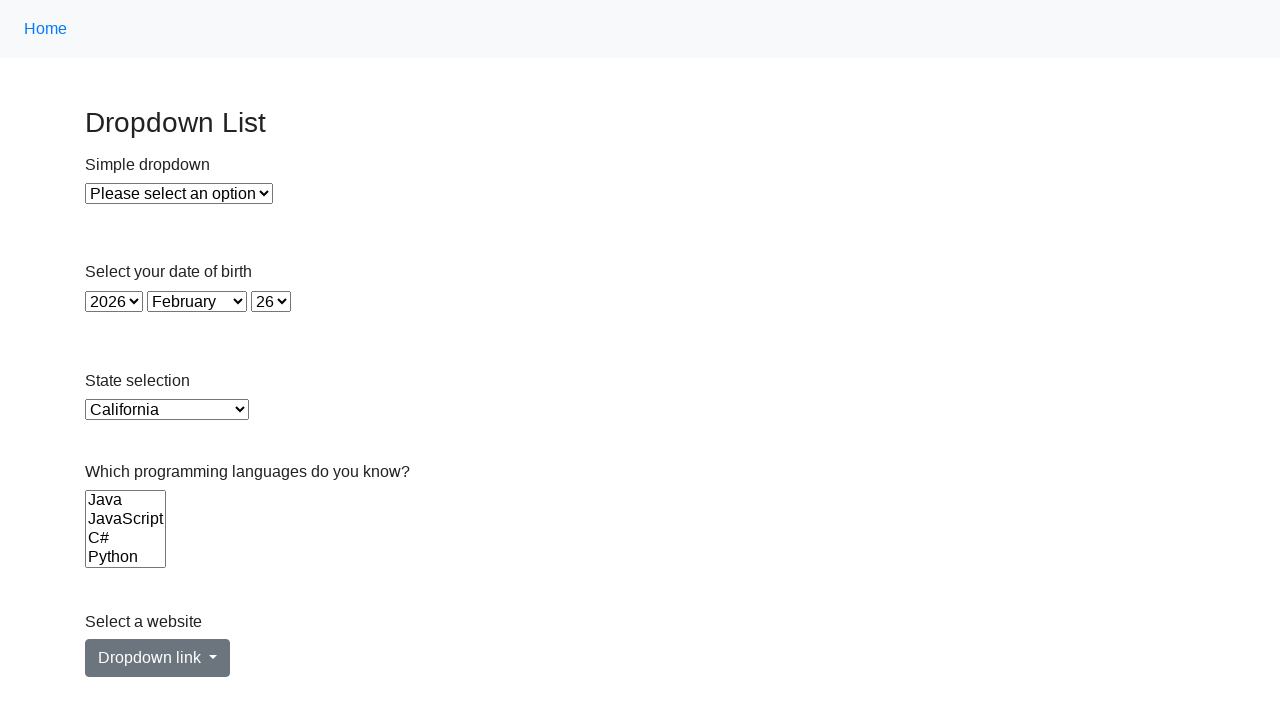

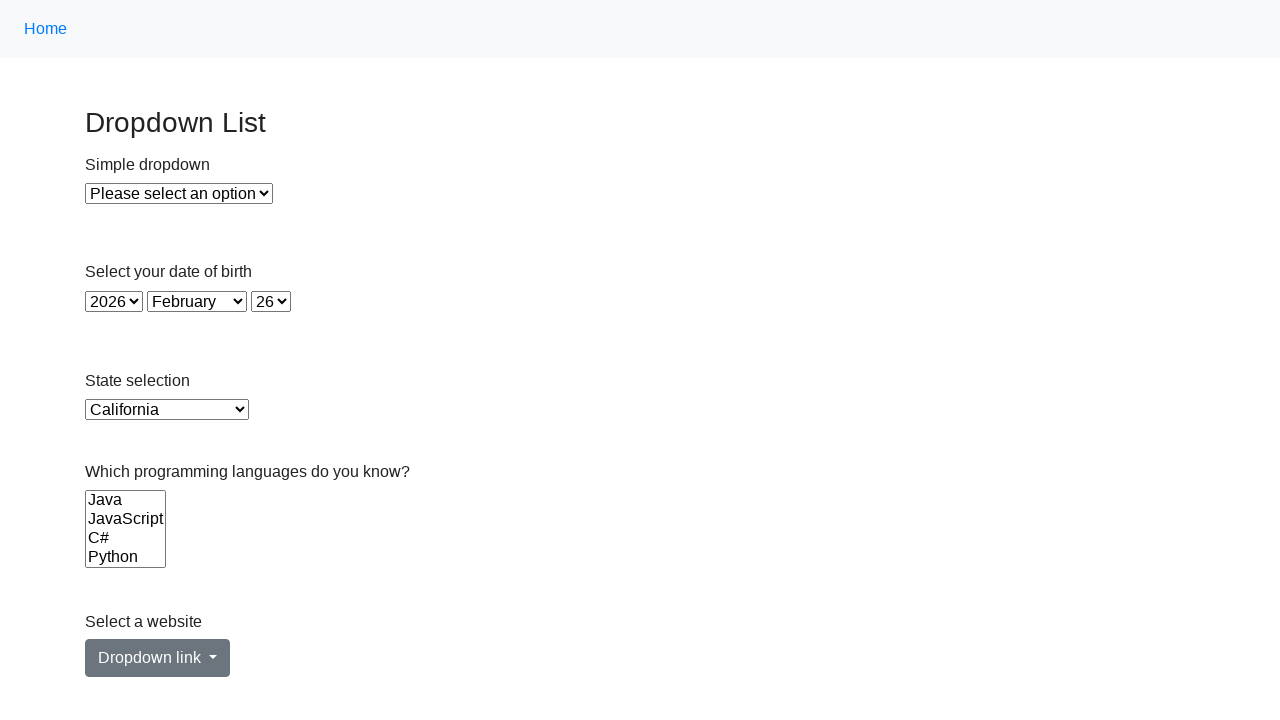